Tests checkbox and radio button interactions on a practice automation page by selecting a specific checkbox option and clicking a radio button

Starting URL: https://rahulshettyacademy.com/AutomationPractice

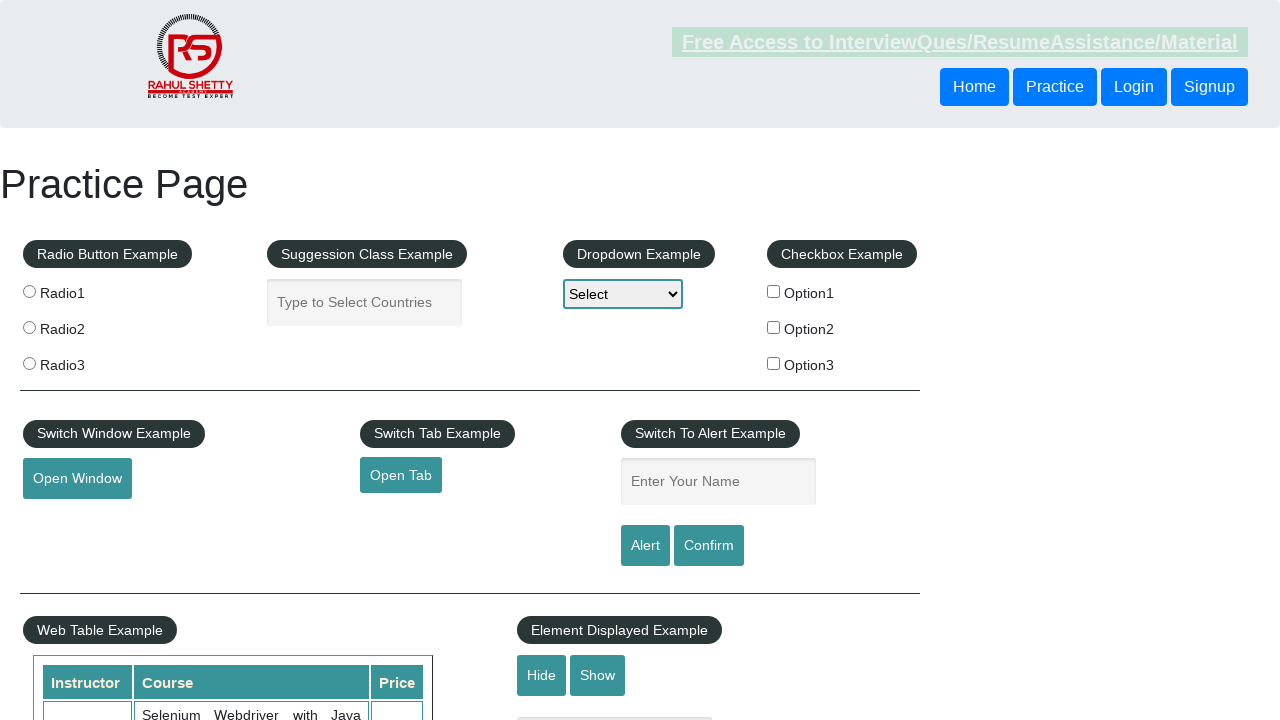

Navigated to checkbox and radio button practice page
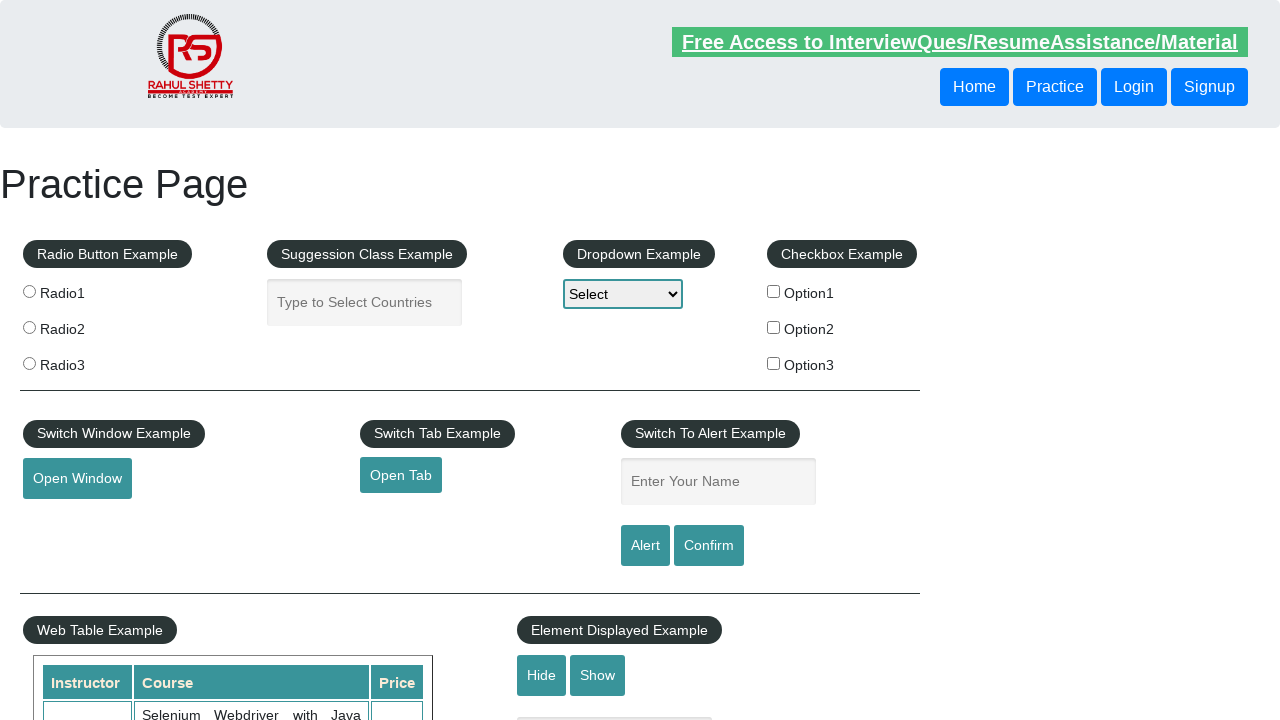

Clicked checkbox with value 'option2' at (774, 327) on input[type='checkbox'][value='option2']
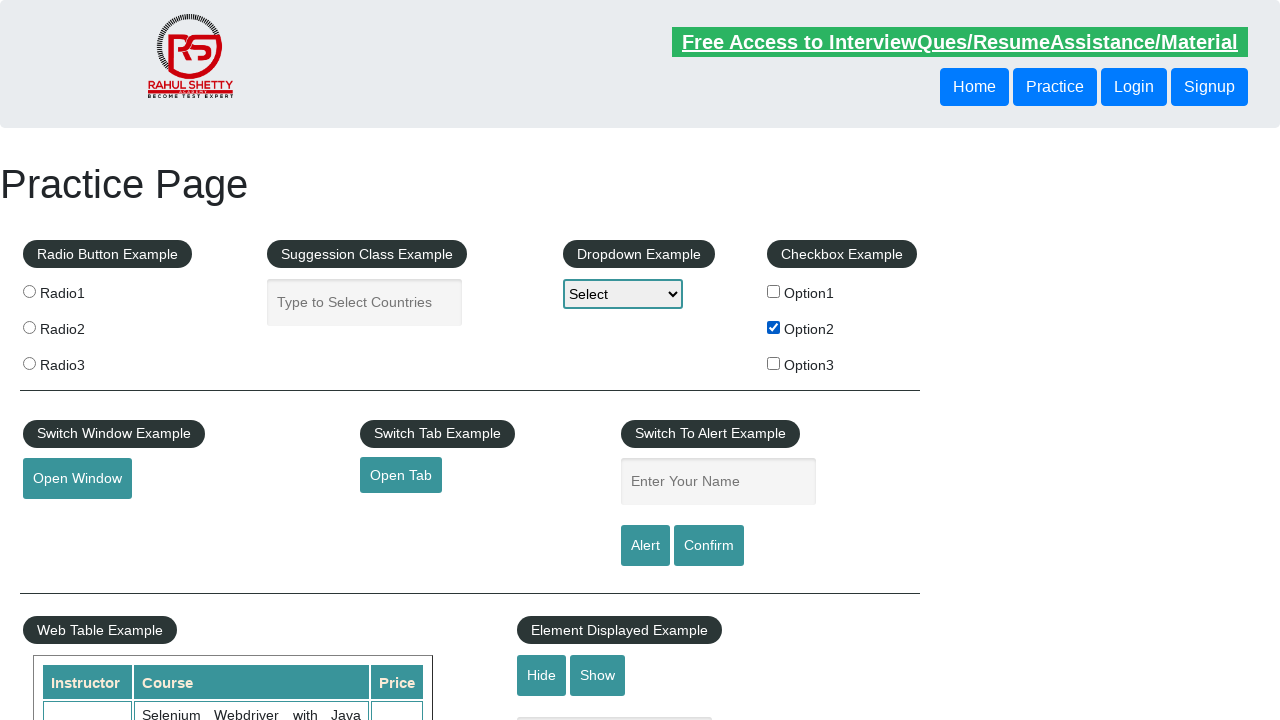

Verified that checkbox 'option2' is selected
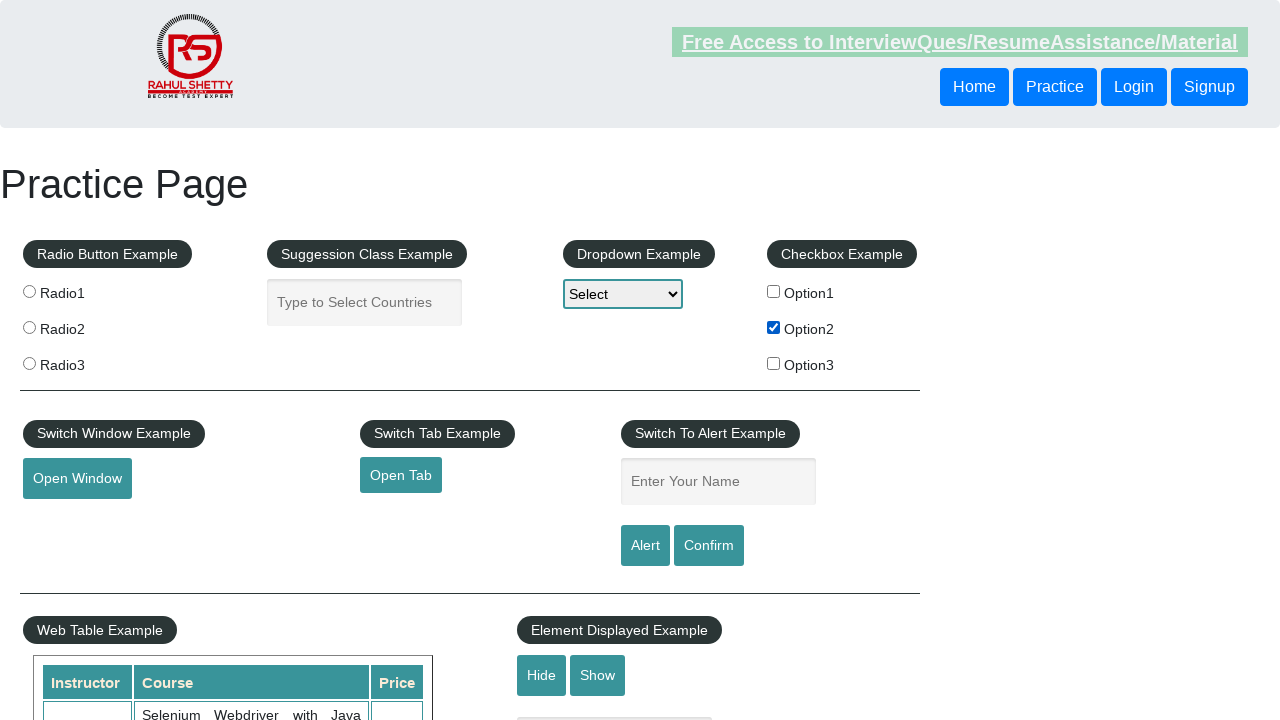

Clicked the third radio button (index 2) at (29, 363) on input[name='radioButton'] >> nth=2
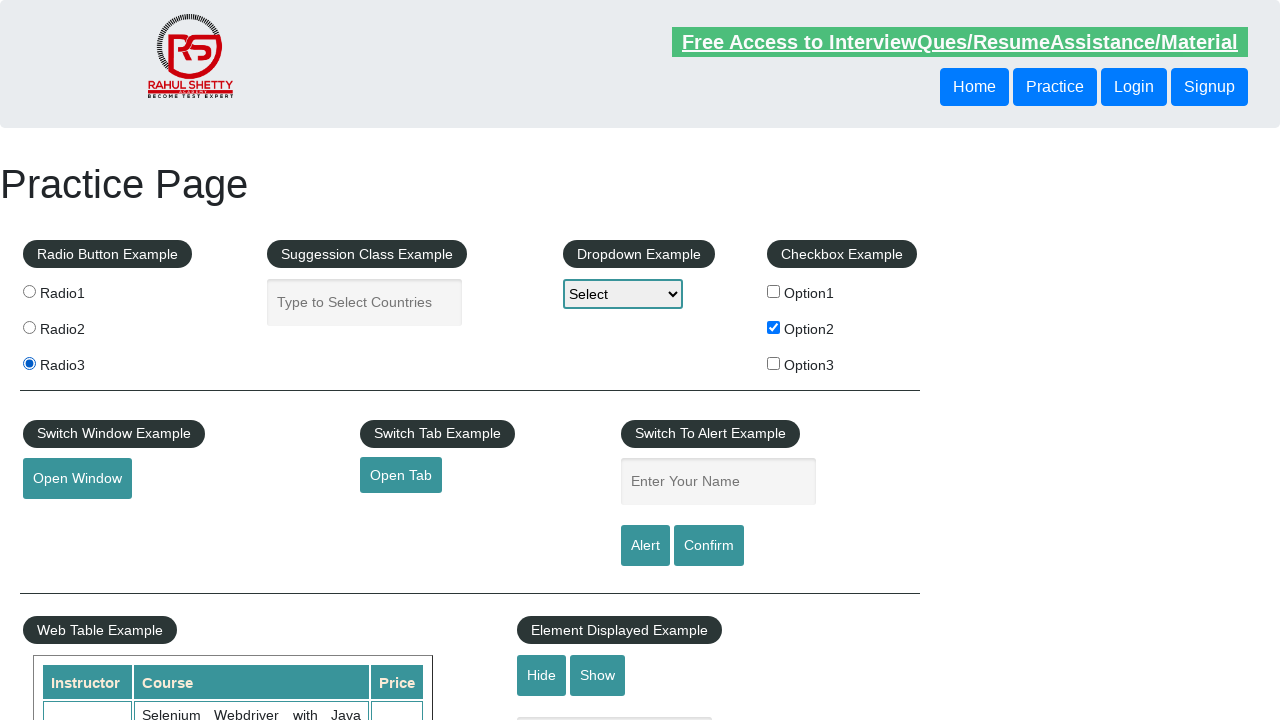

Verified that the third radio button is selected
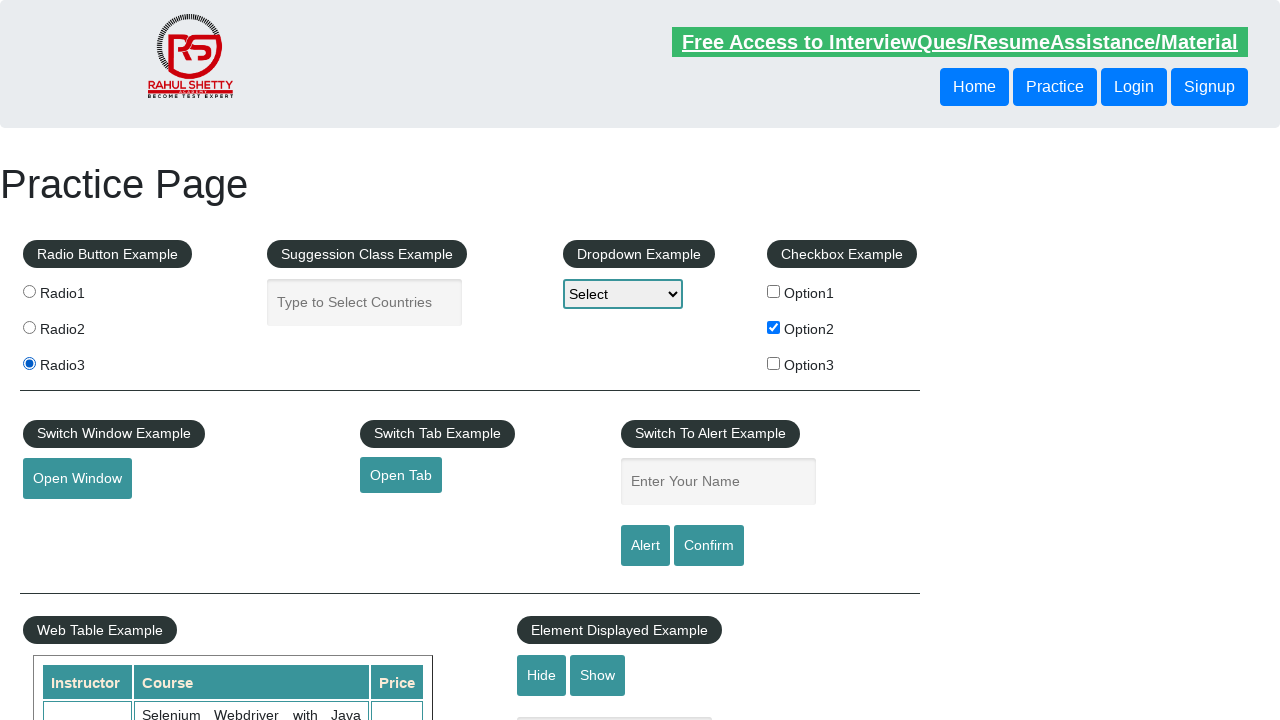

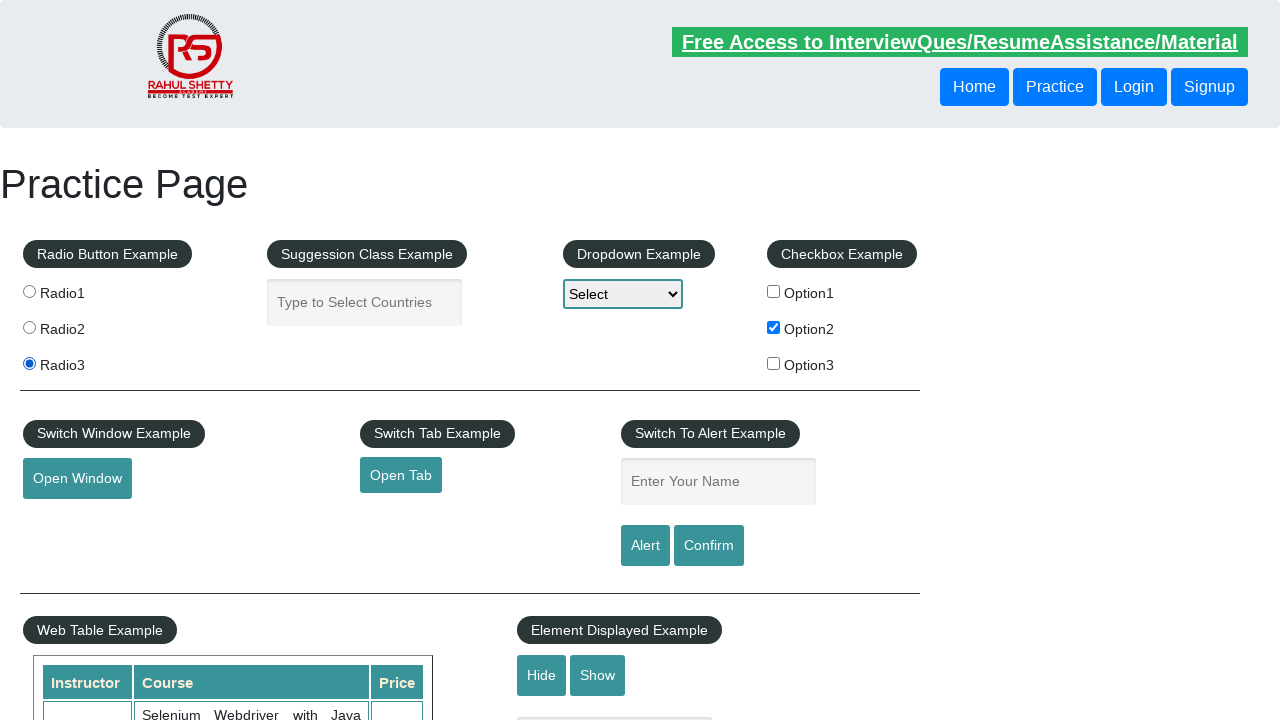